Solves a math problem by reading two numbers from the page, calculating their sum, selecting the result from a dropdown menu, and submitting the form

Starting URL: http://suninjuly.github.io/selects2.html

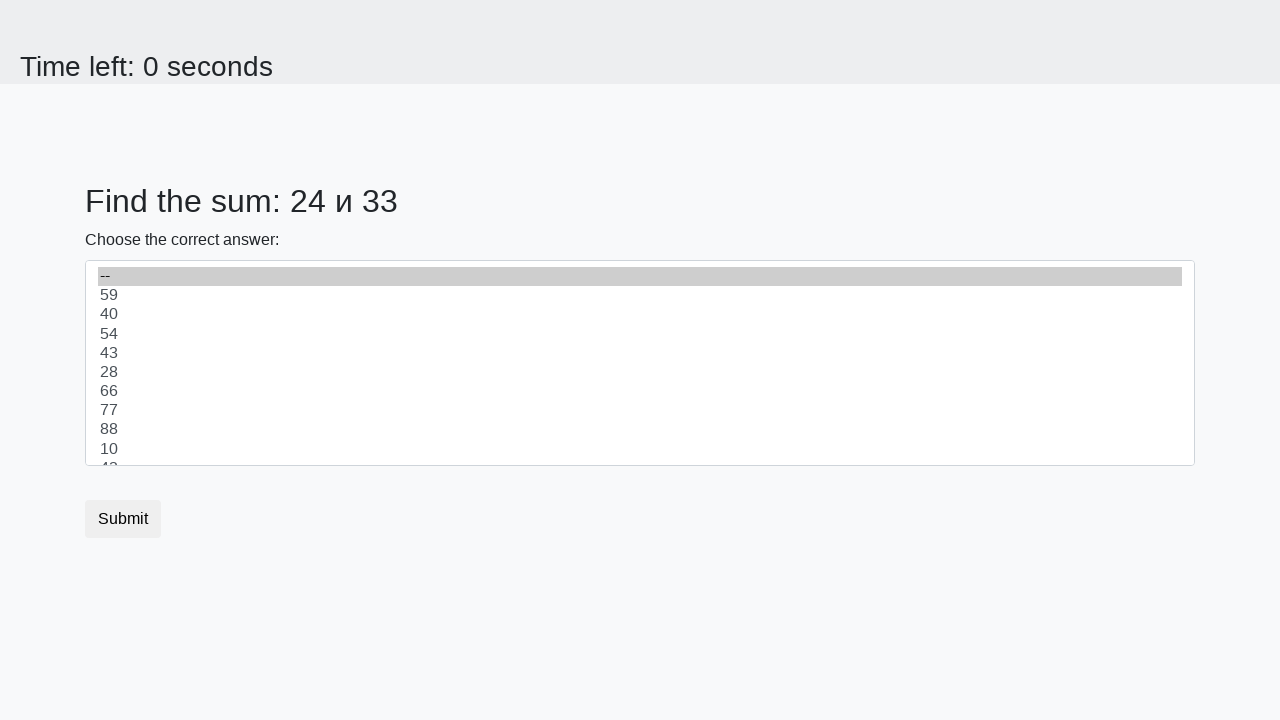

Located first number element (#num1)
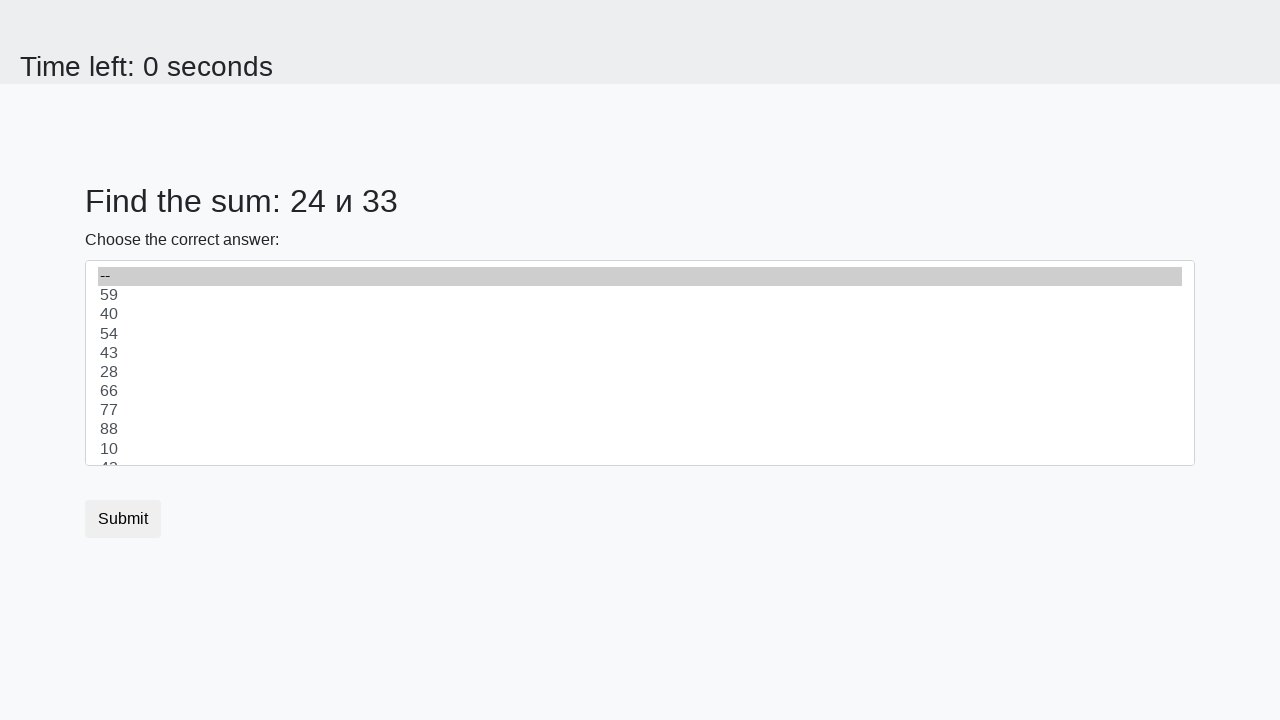

Retrieved first number from page
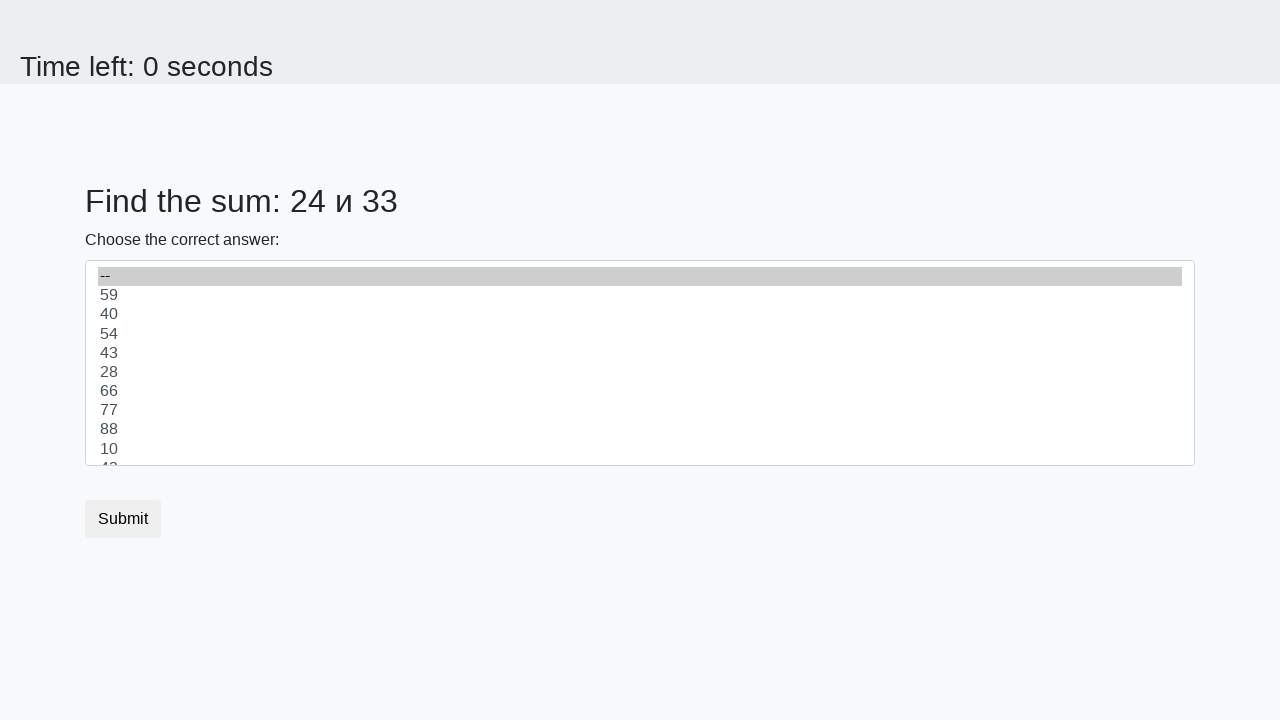

Located second number element (#num2)
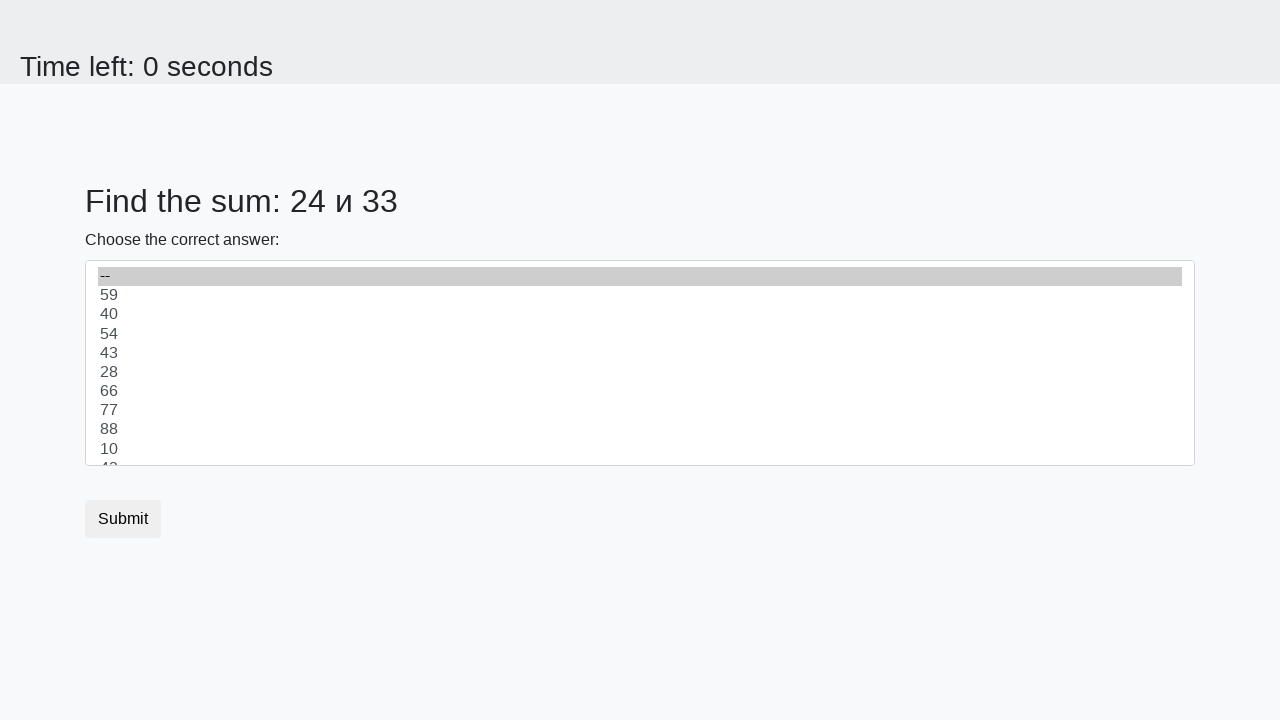

Retrieved second number from page
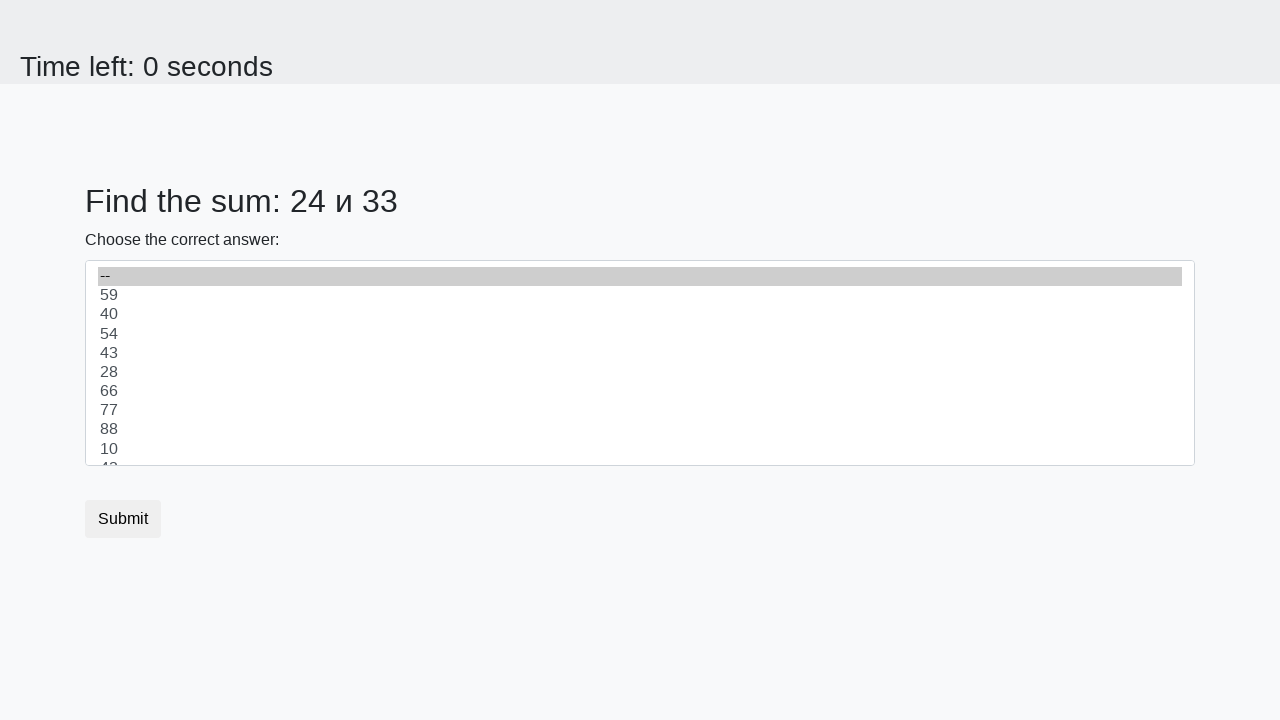

Calculated sum of 24 + 33 = 57
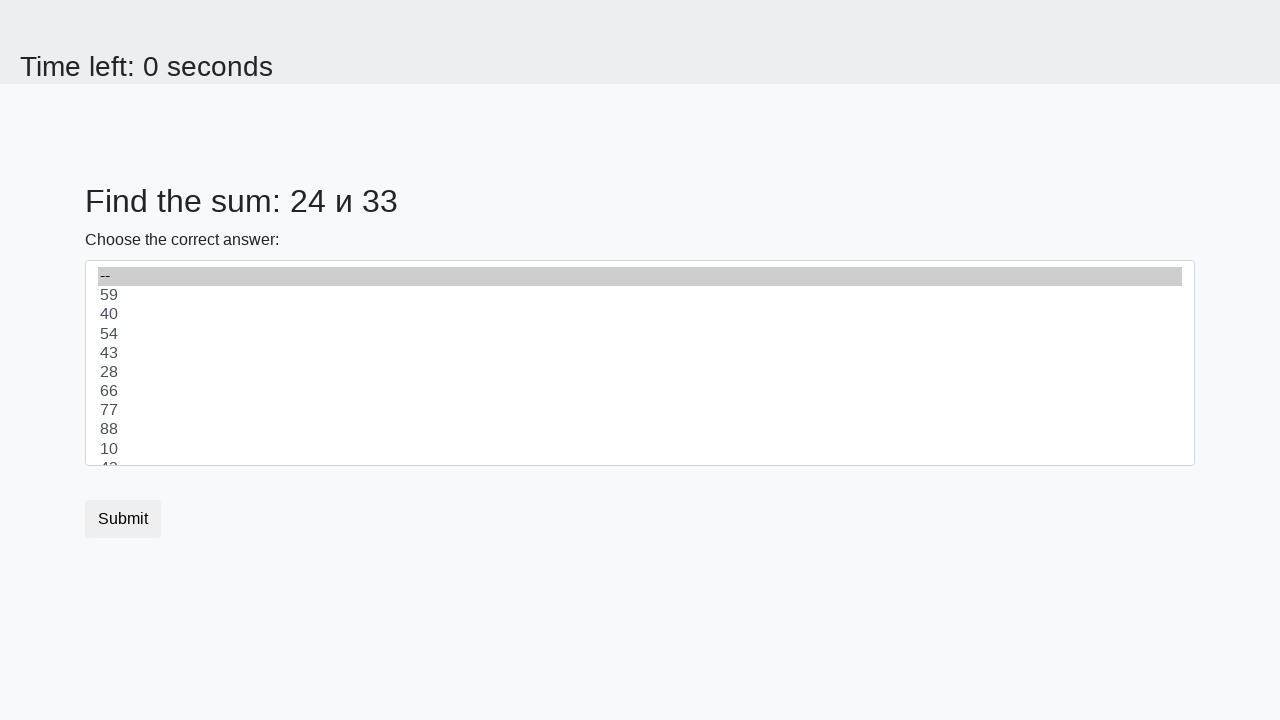

Selected sum value '57' from dropdown on select
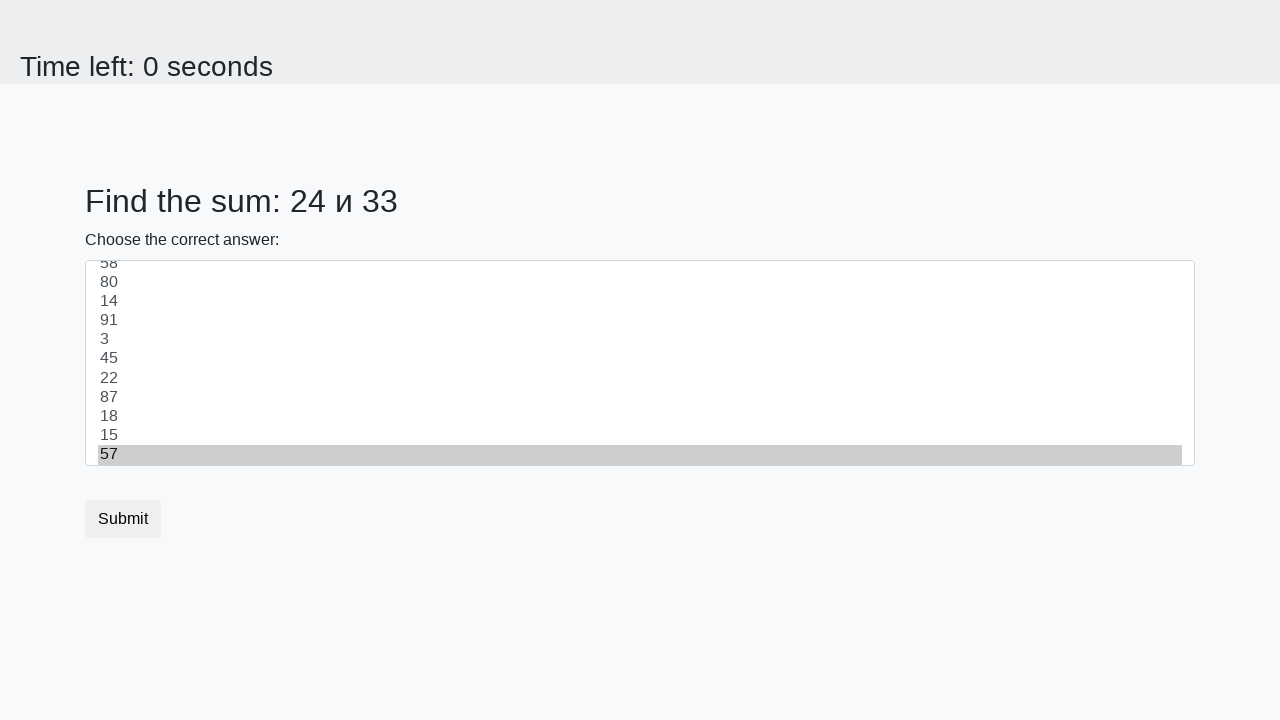

Clicked submit button at (123, 519) on button.btn
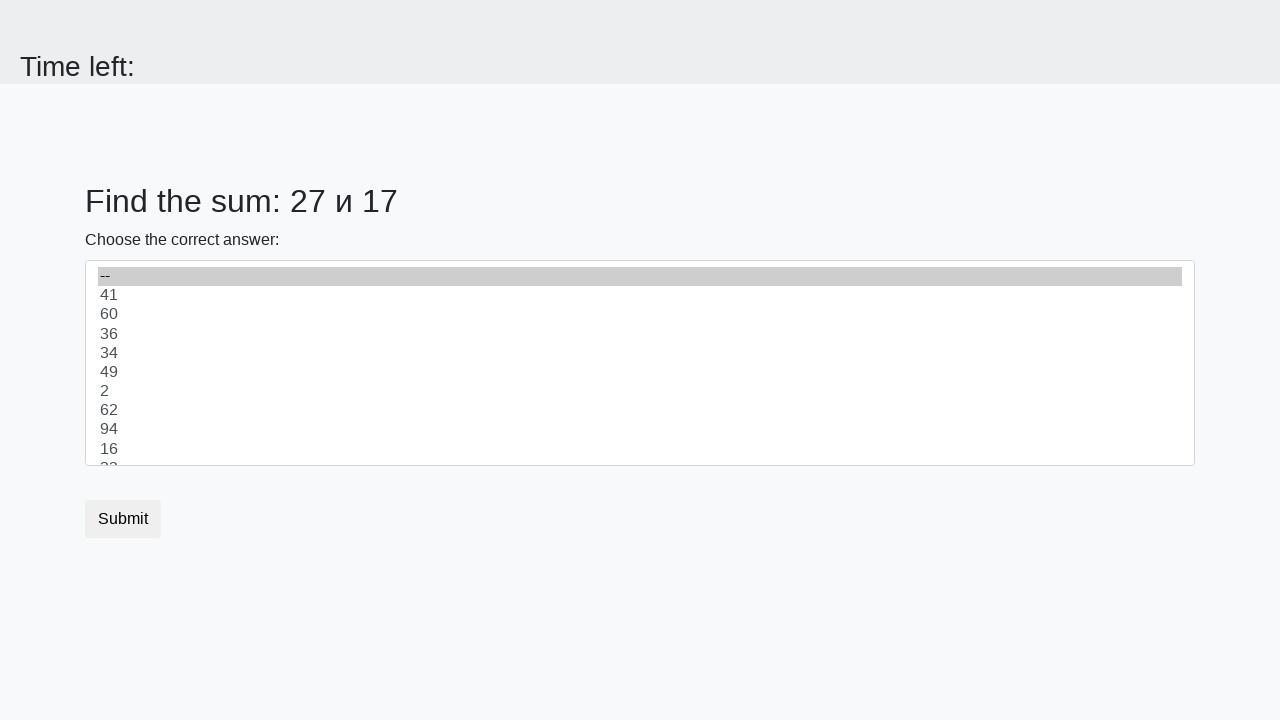

Waited 1000ms for results to be visible
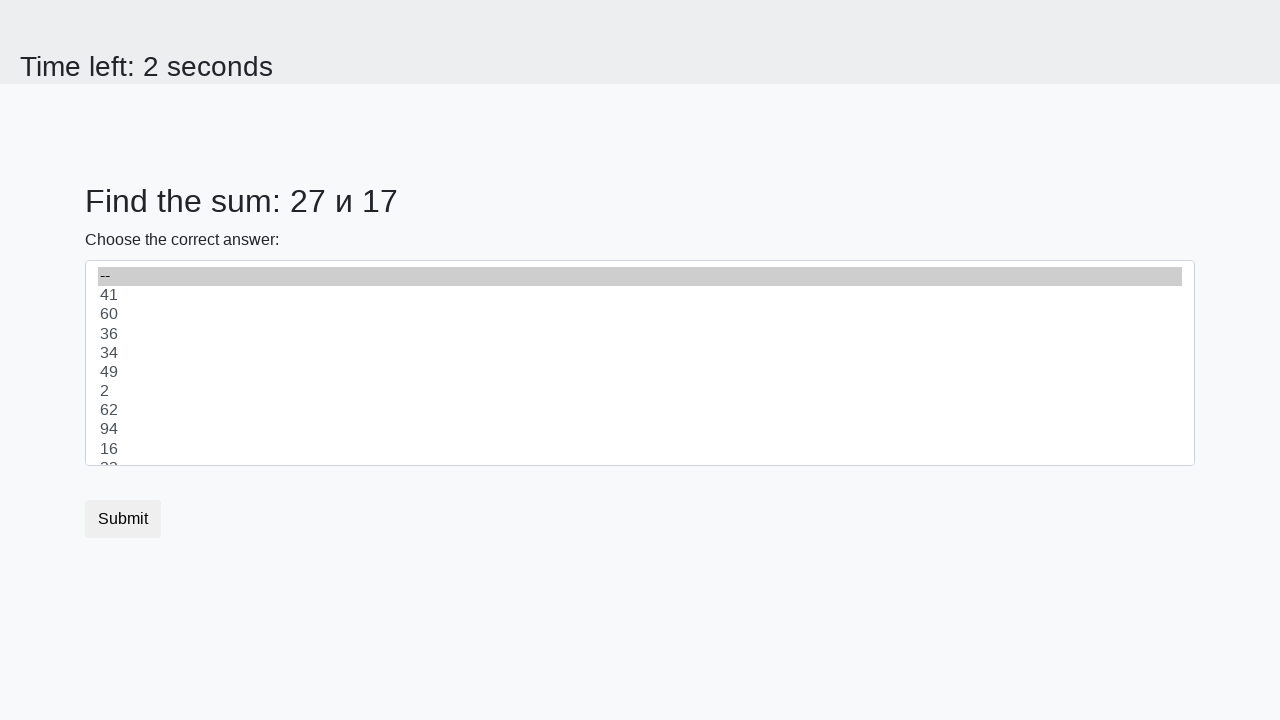

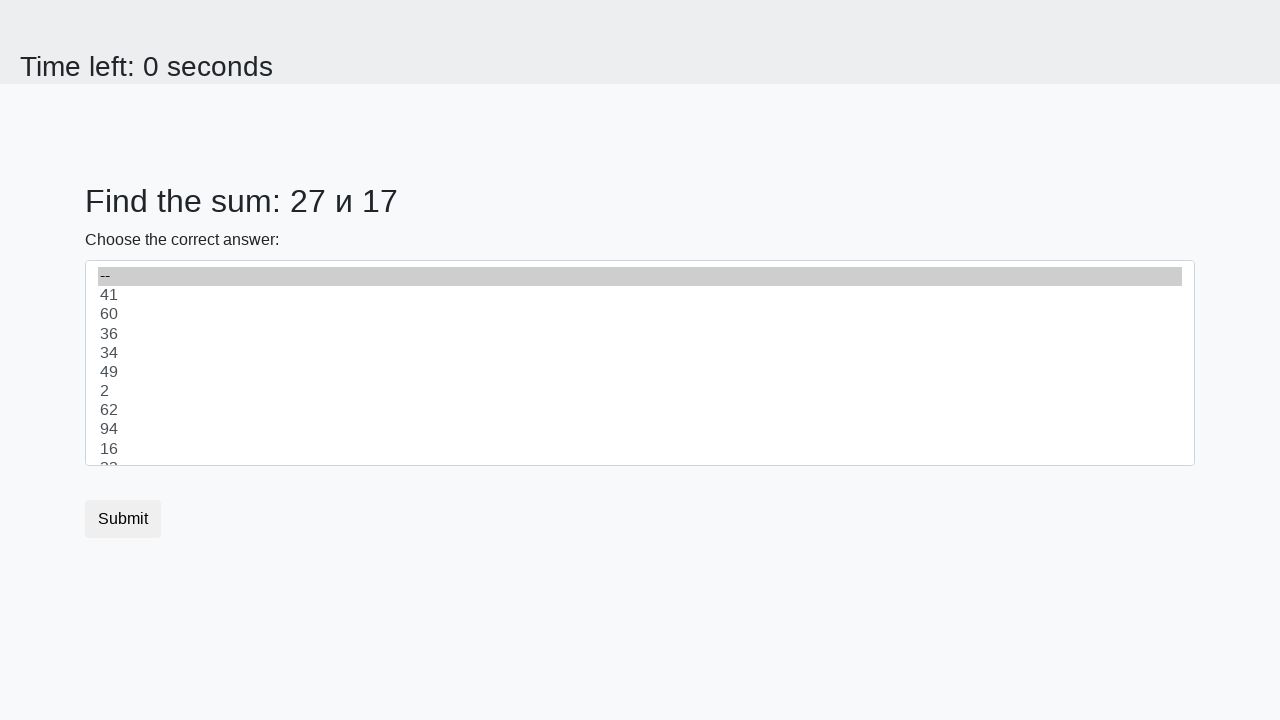